Tests that other controls are hidden when editing a todo item

Starting URL: https://demo.playwright.dev/todomvc

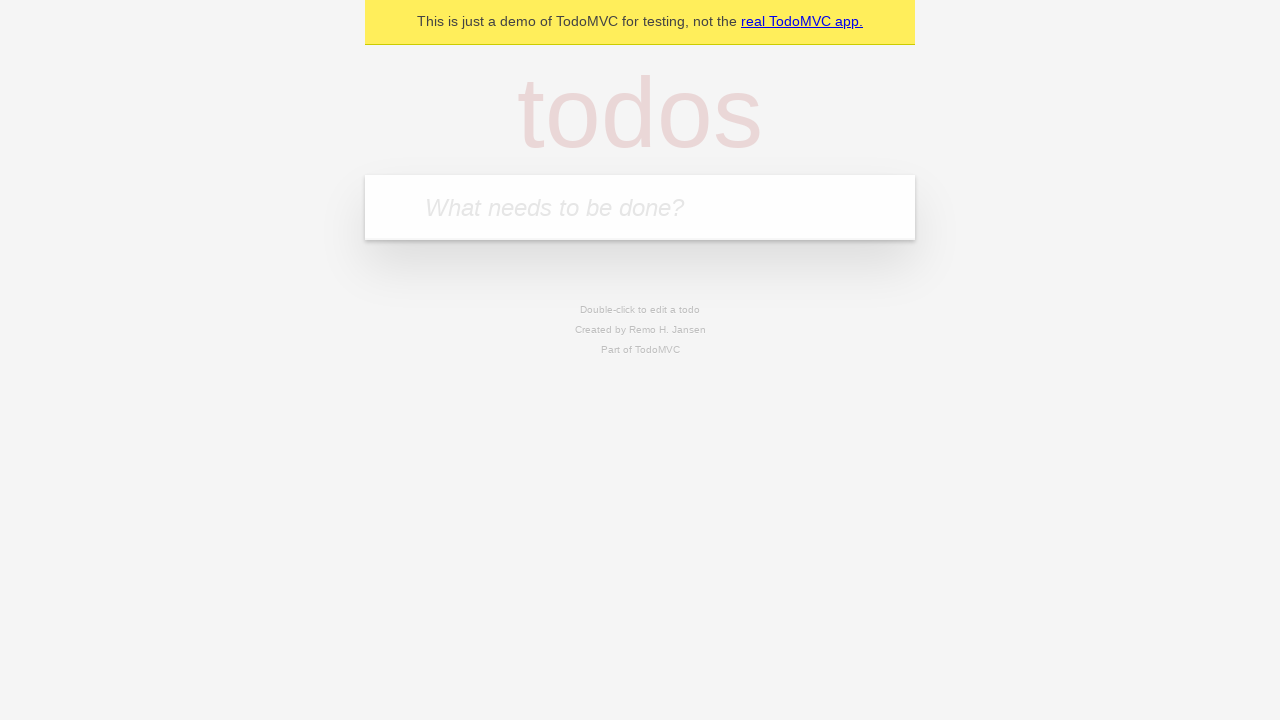

Filled new todo input with 'buy some cheese' on .new-todo
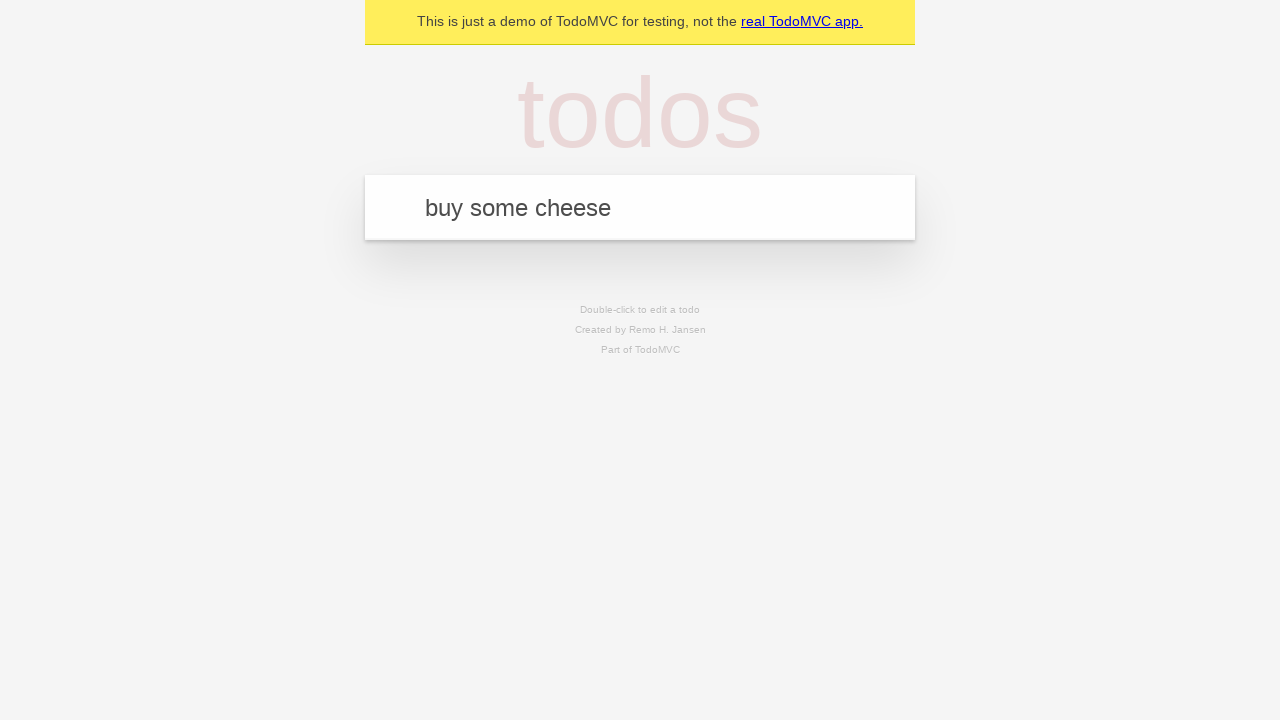

Pressed Enter to add first todo on .new-todo
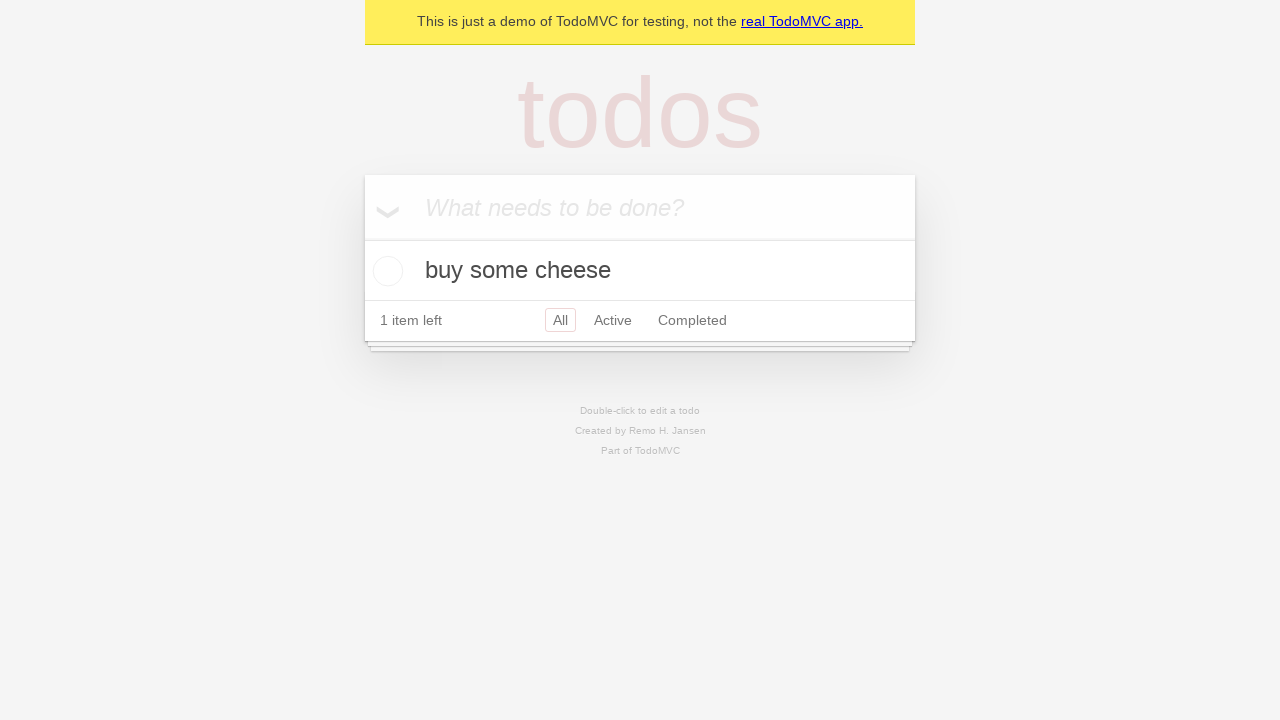

Filled new todo input with 'feed the cat' on .new-todo
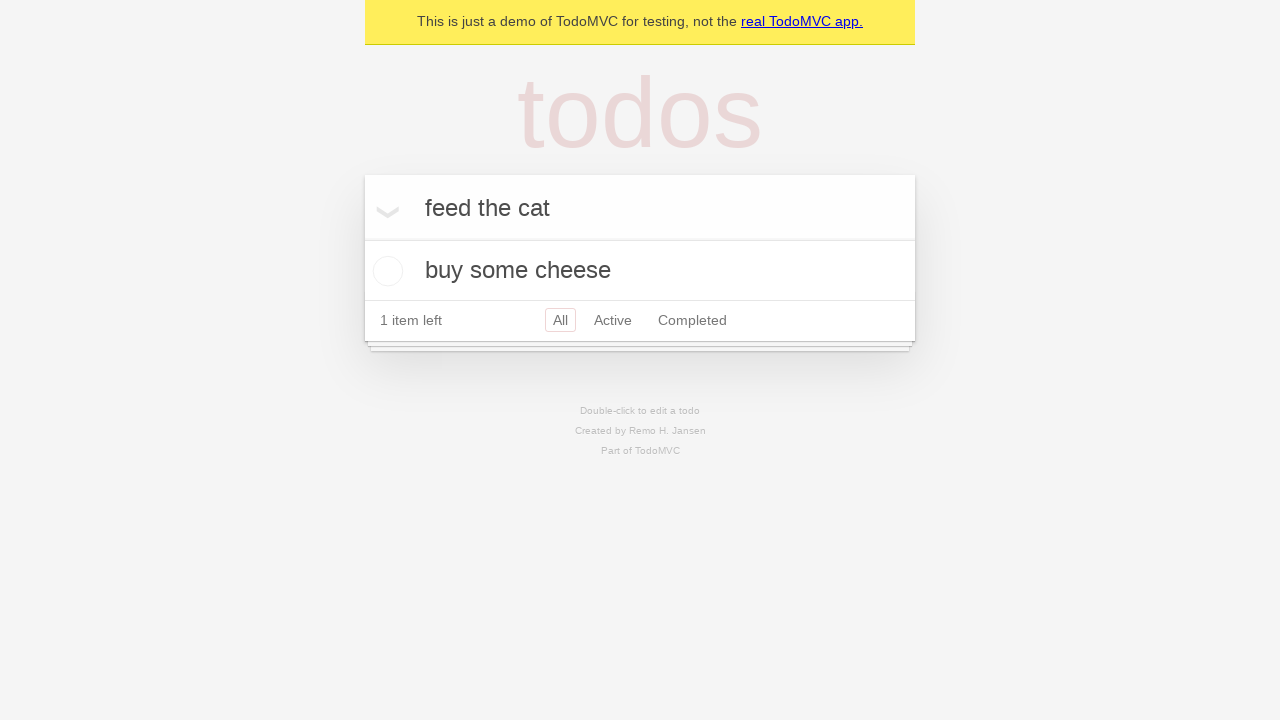

Pressed Enter to add second todo on .new-todo
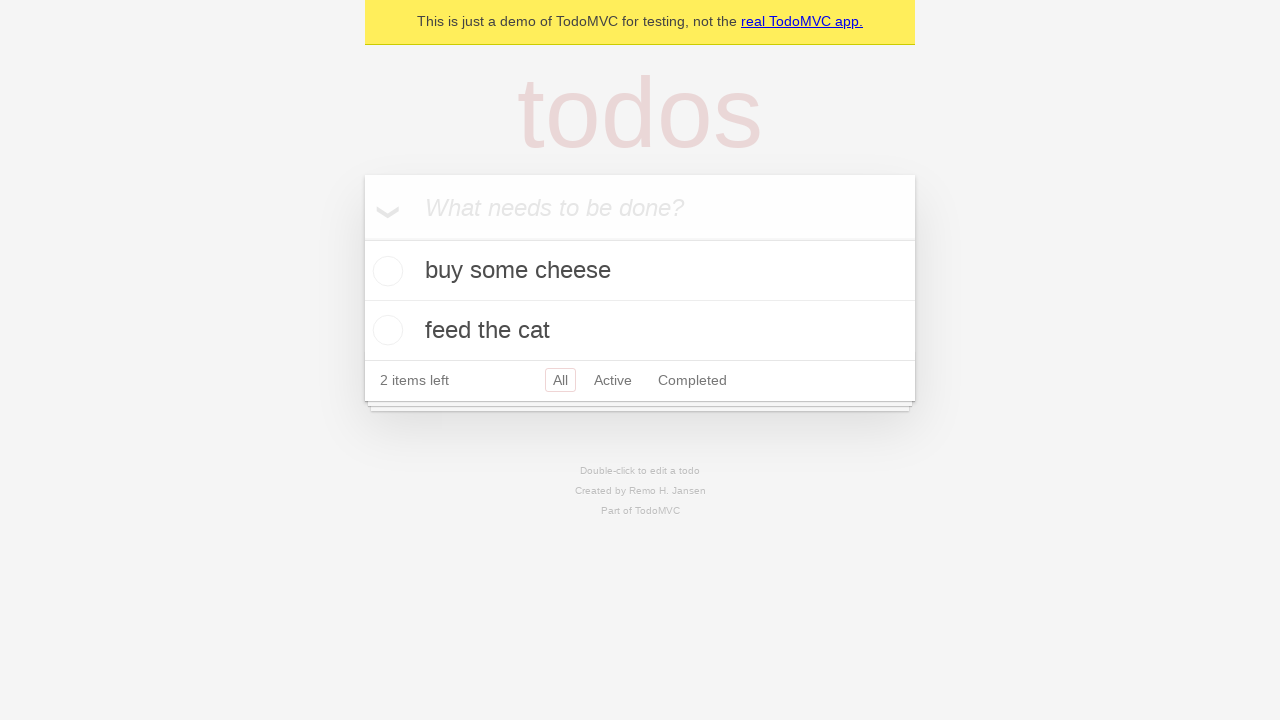

Filled new todo input with 'book a doctors appointment' on .new-todo
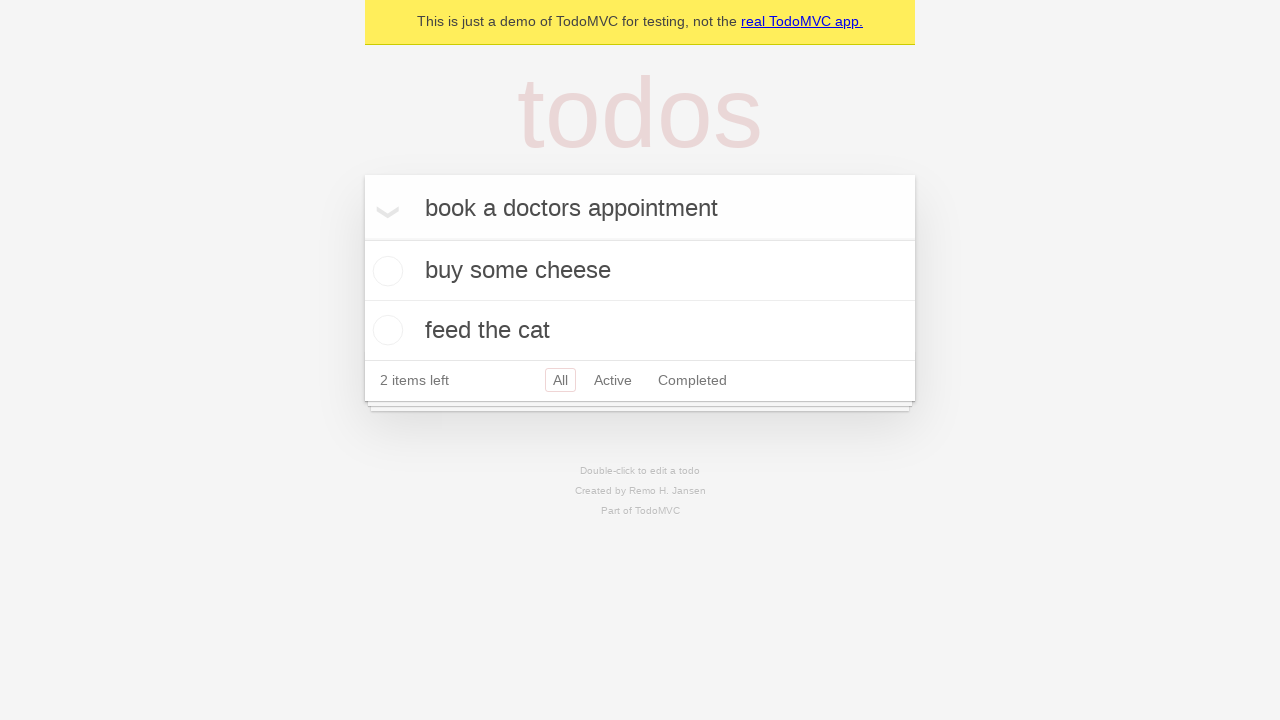

Pressed Enter to add third todo on .new-todo
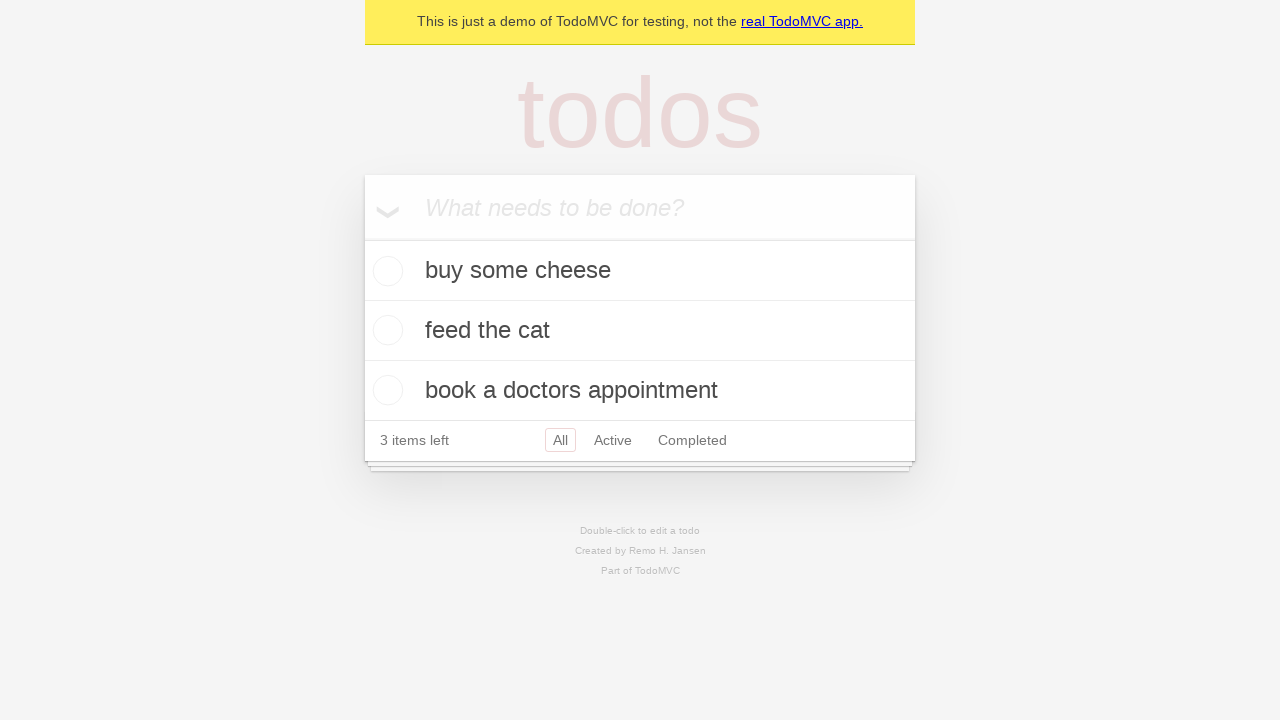

Waited for all three todos to be added to the list
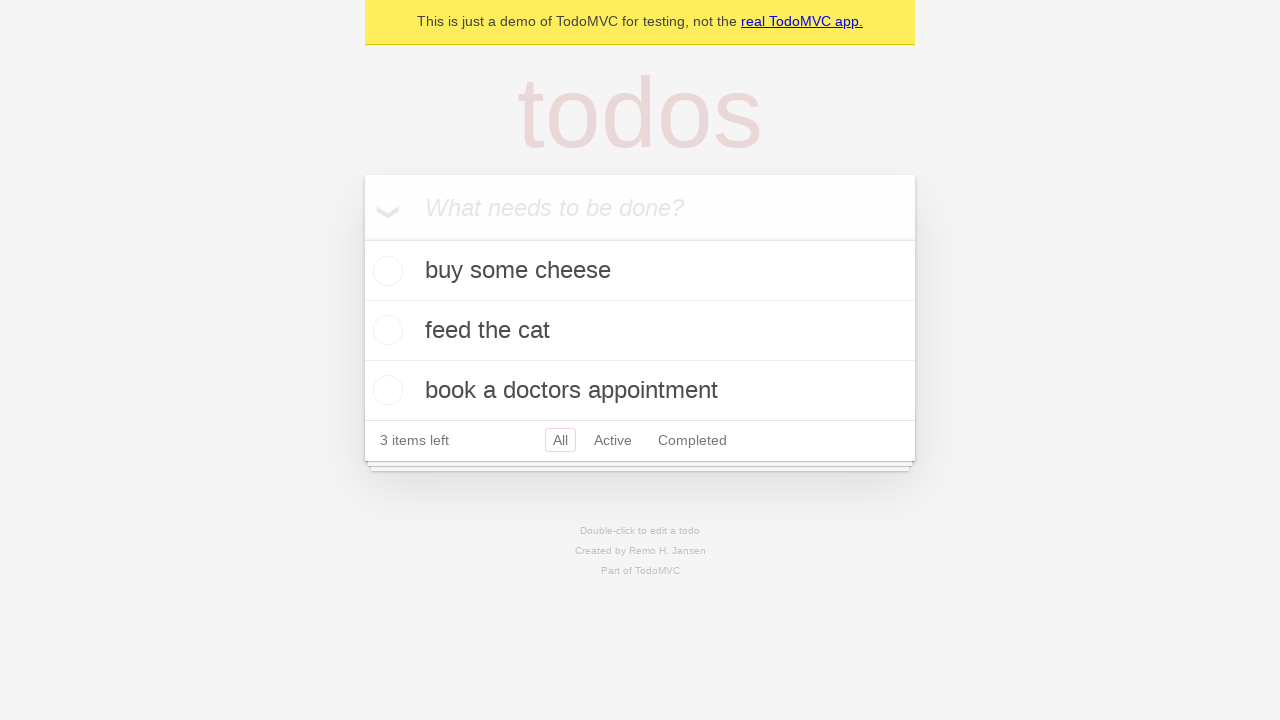

Double-clicked second todo to enter edit mode at (640, 331) on .todo-list li >> nth=1
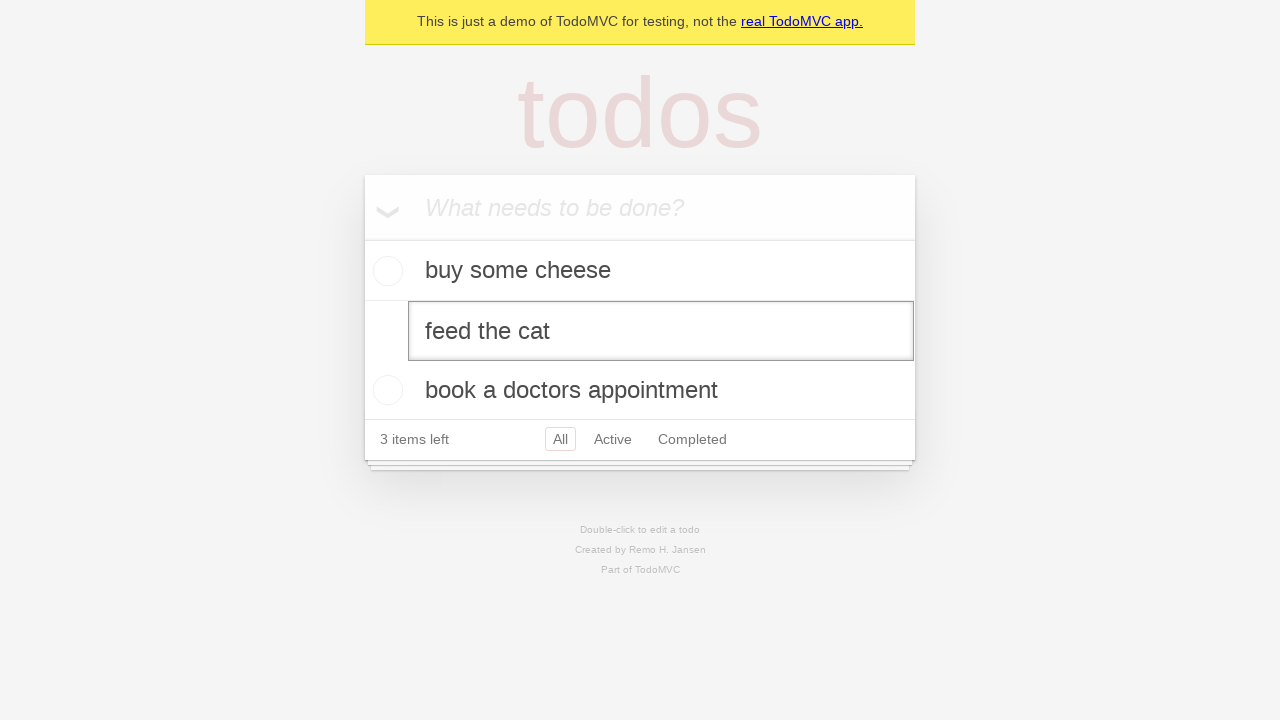

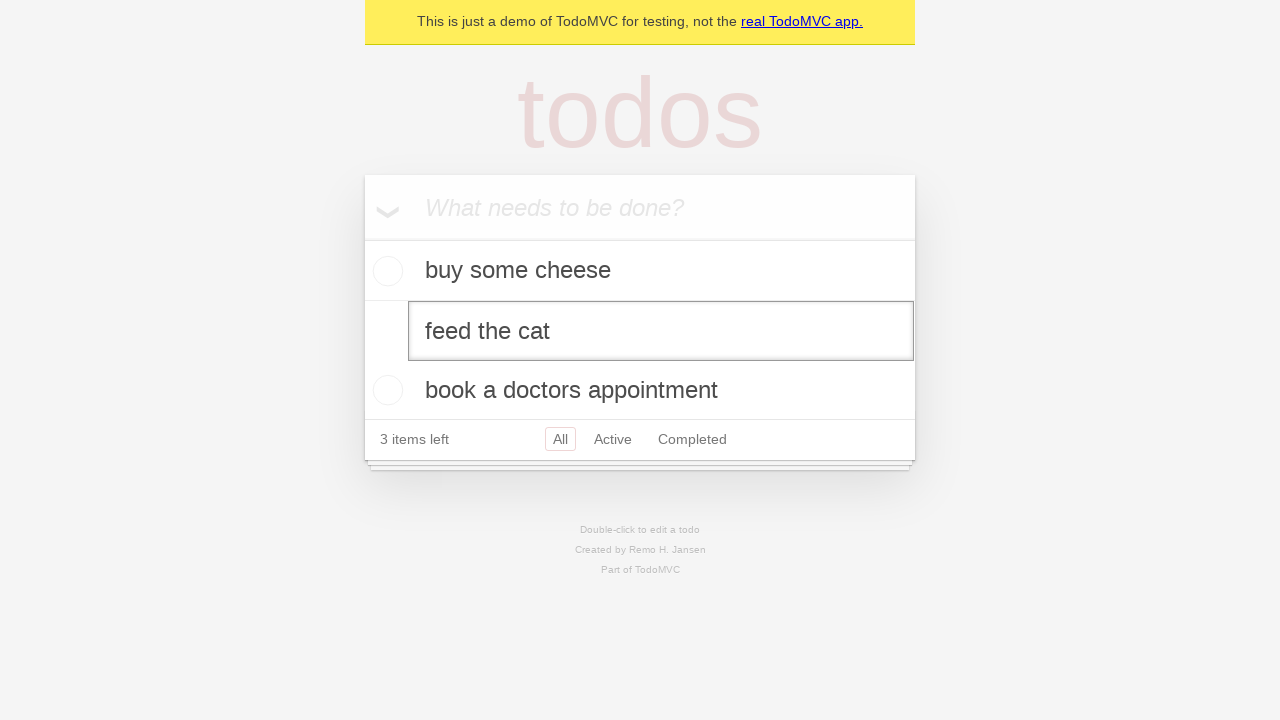